Tests browser navigation methods (back, forward, refresh) between IKEA pages and verifies page titles contain expected text

Starting URL: https://www.ikea.com/

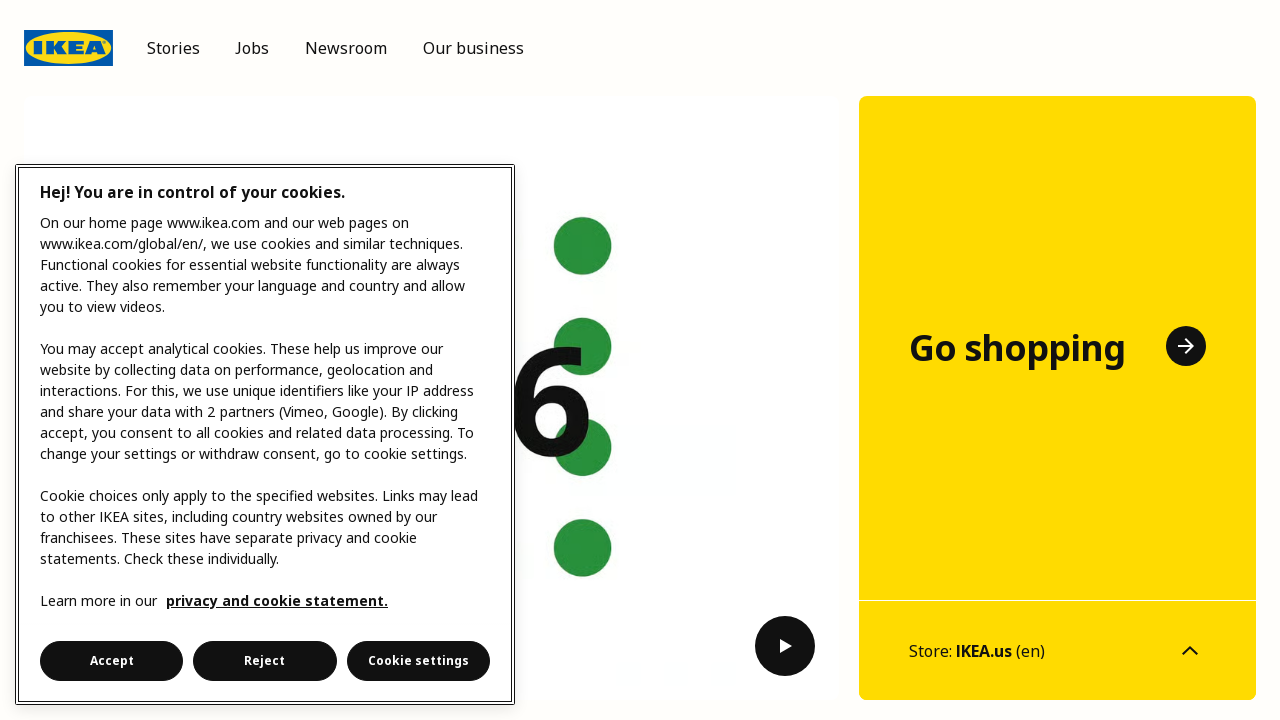

Verified initial IKEA page title contains 'Welcome'
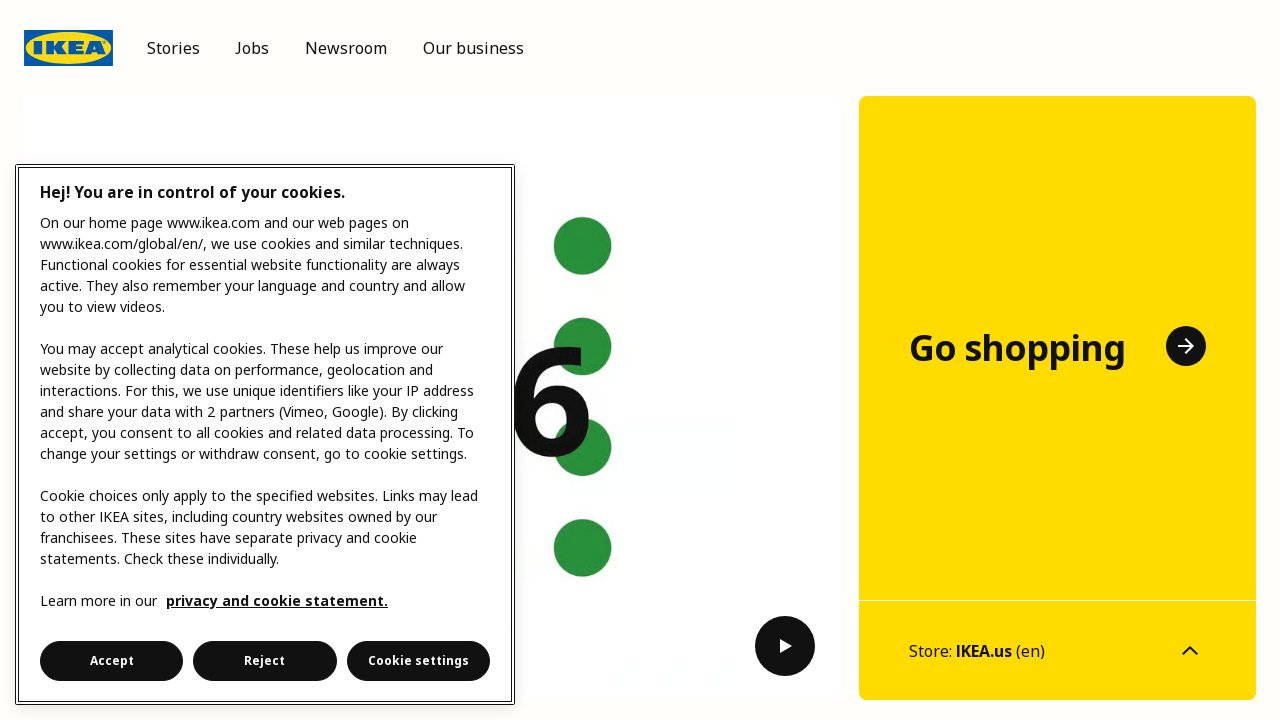

Navigated to IKEA newsroom page
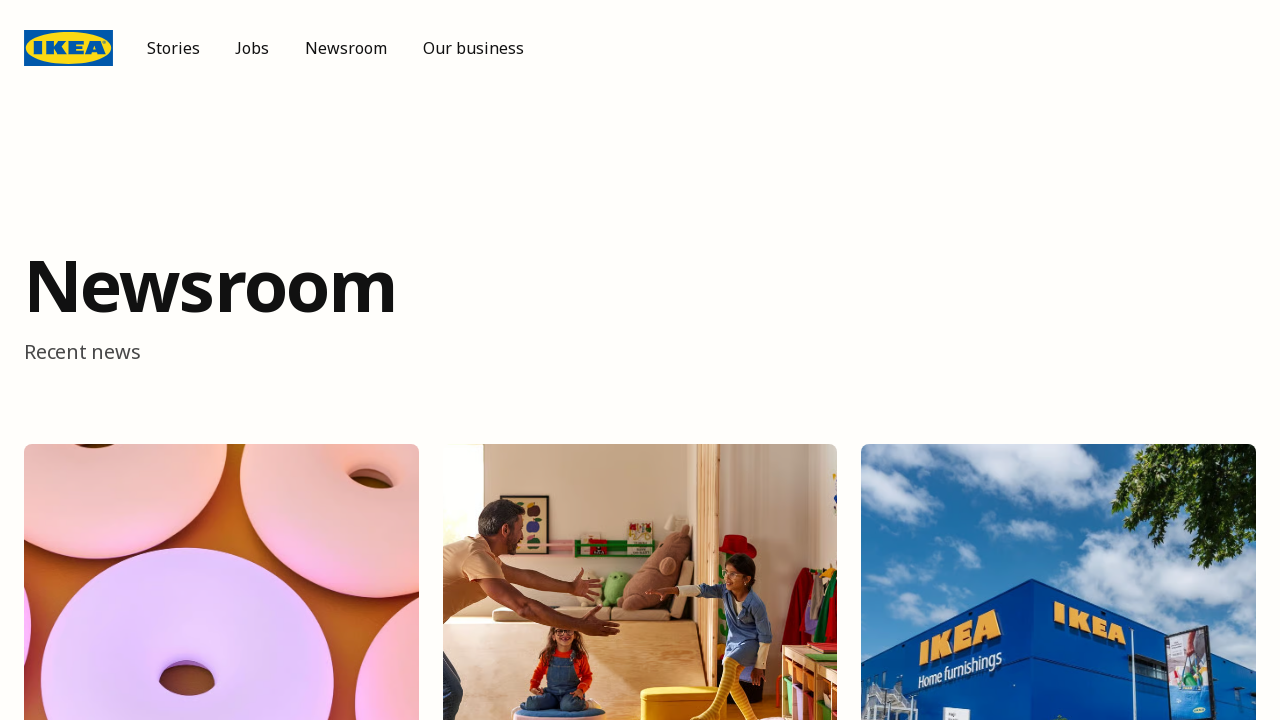

Verified newsroom page title contains 'Newsroom'
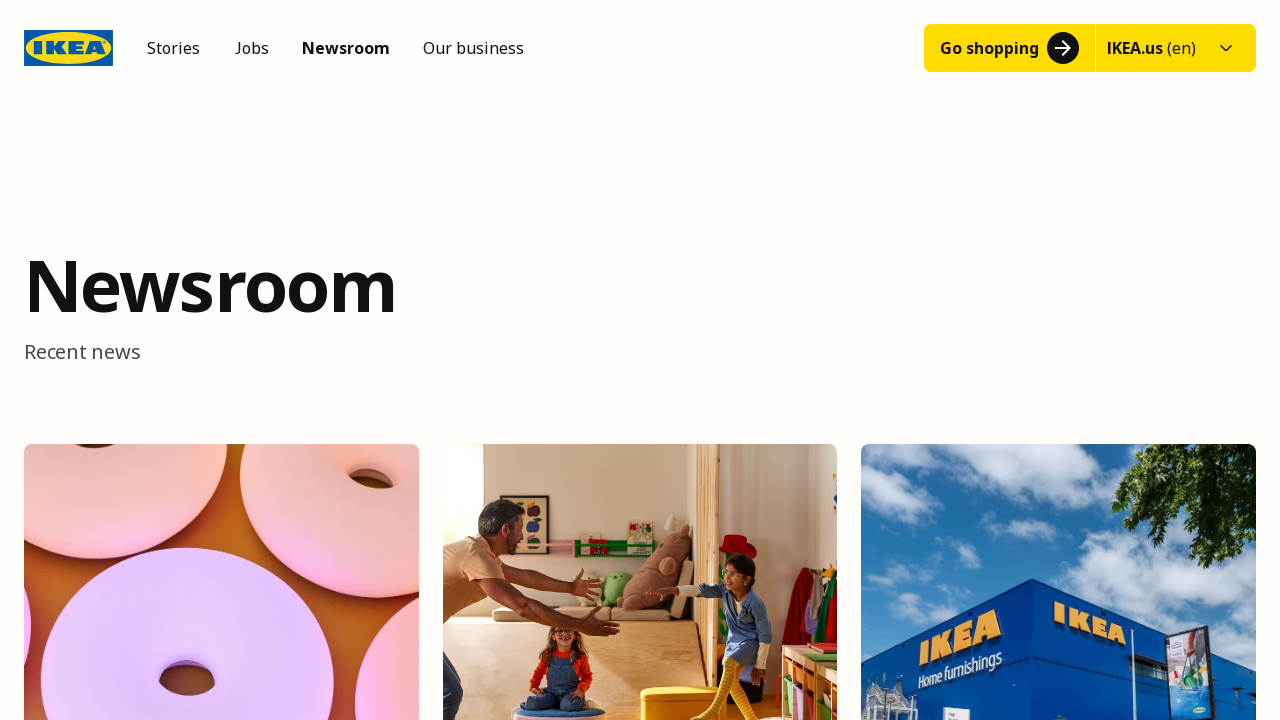

Navigated back to previous page (main IKEA page)
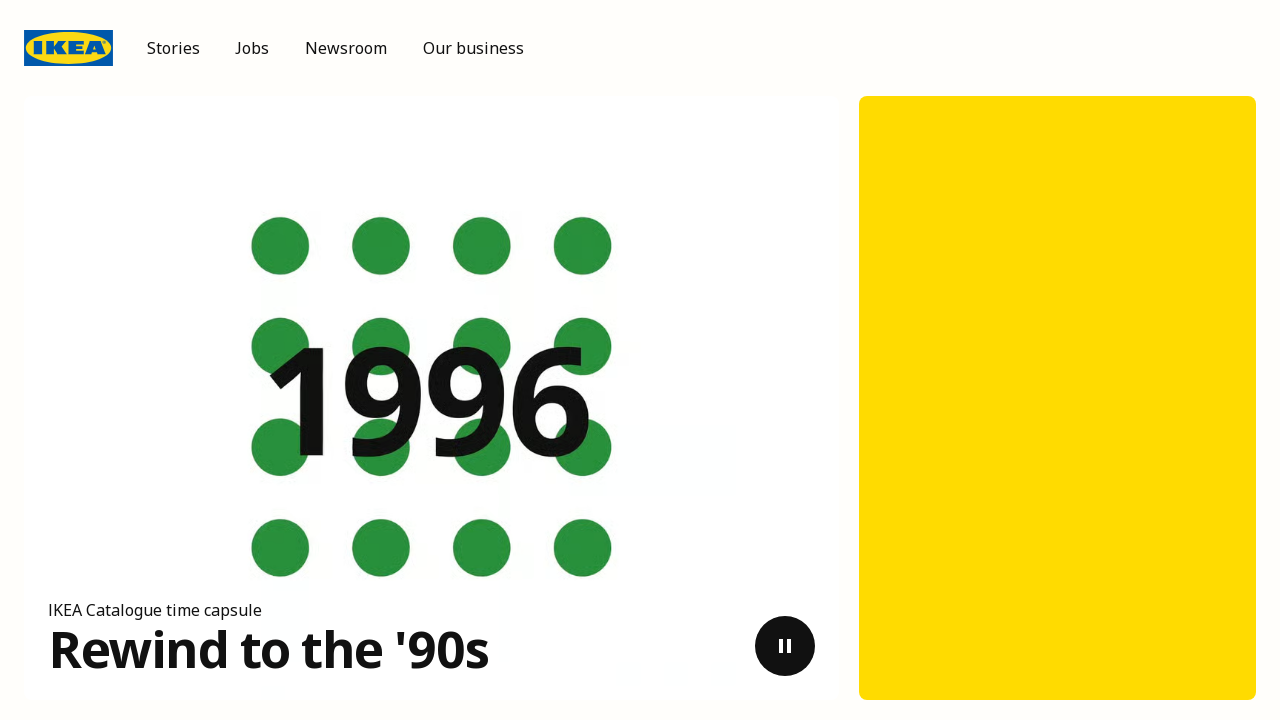

Verified back navigation successful - page title contains 'Welcome'
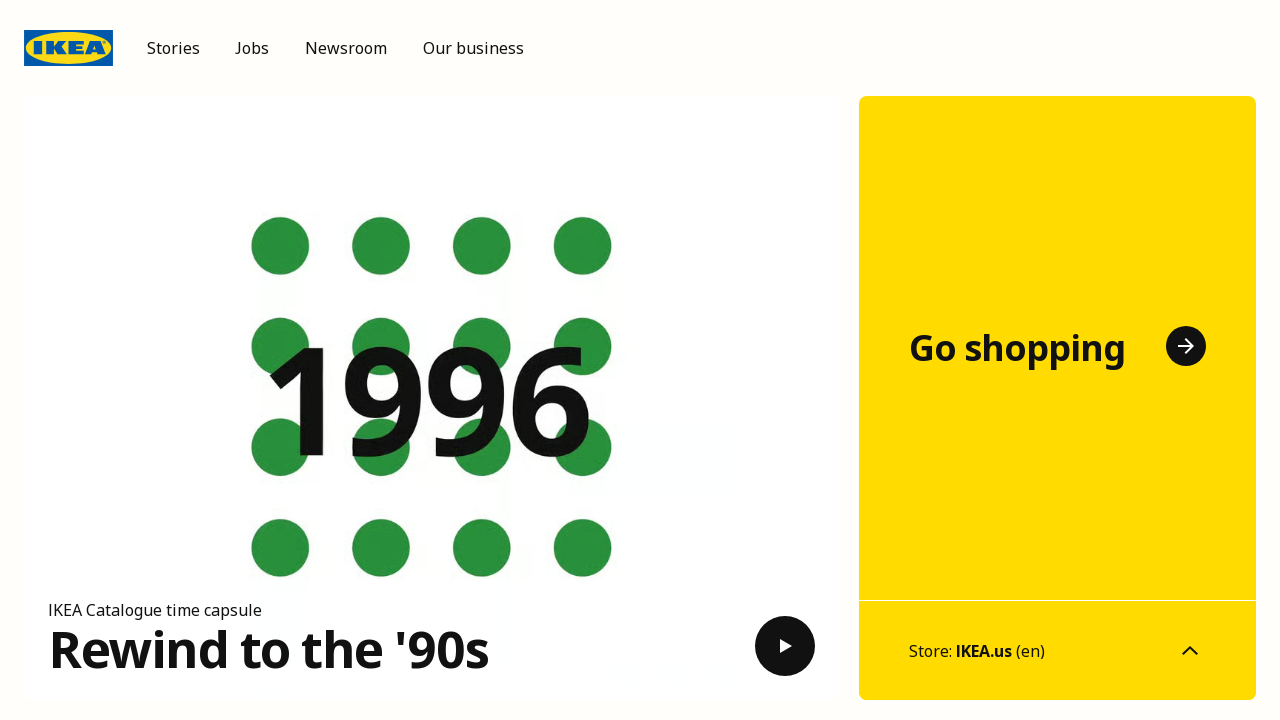

Navigated forward to newsroom page again
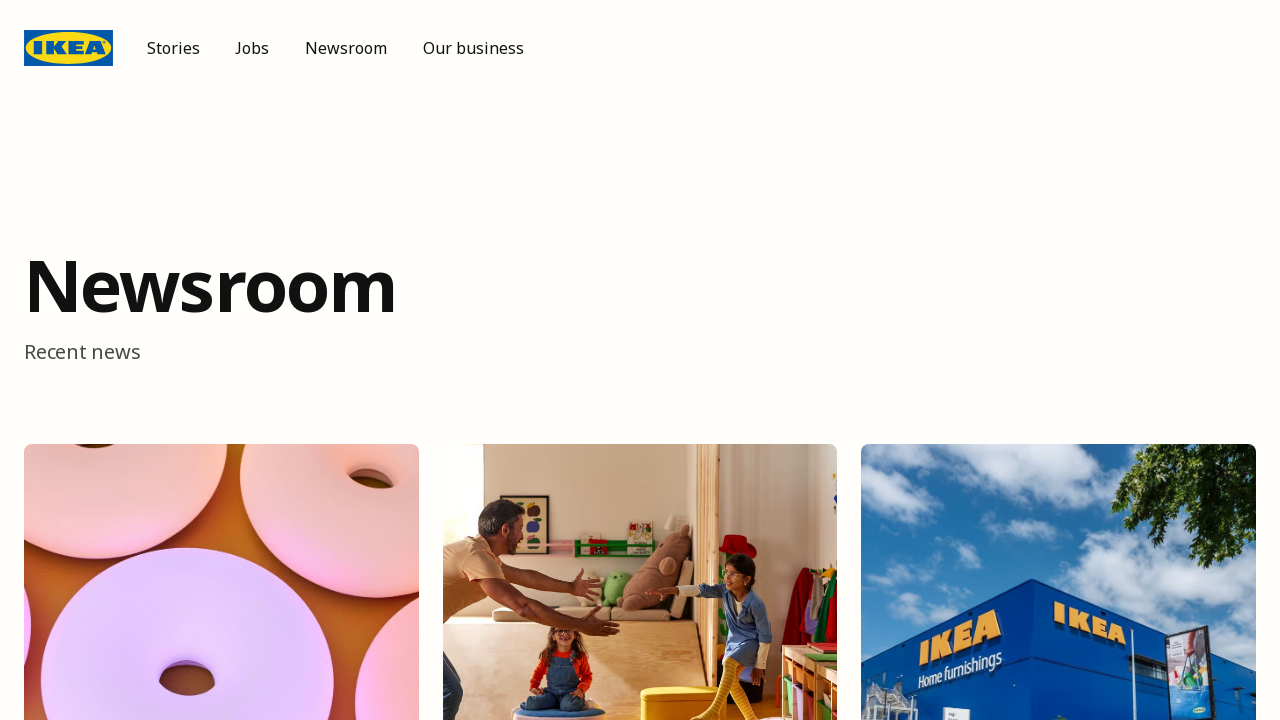

Verified forward navigation successful - page title contains 'Newsroom'
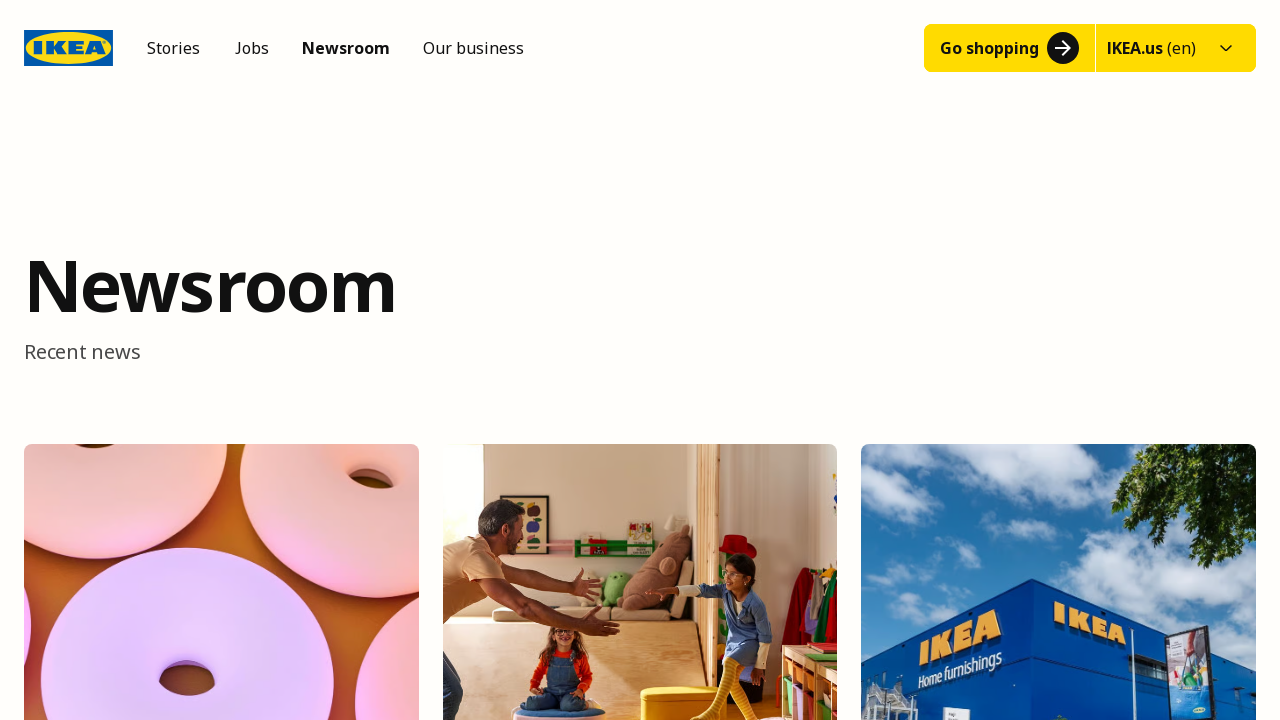

Refreshed the current newsroom page
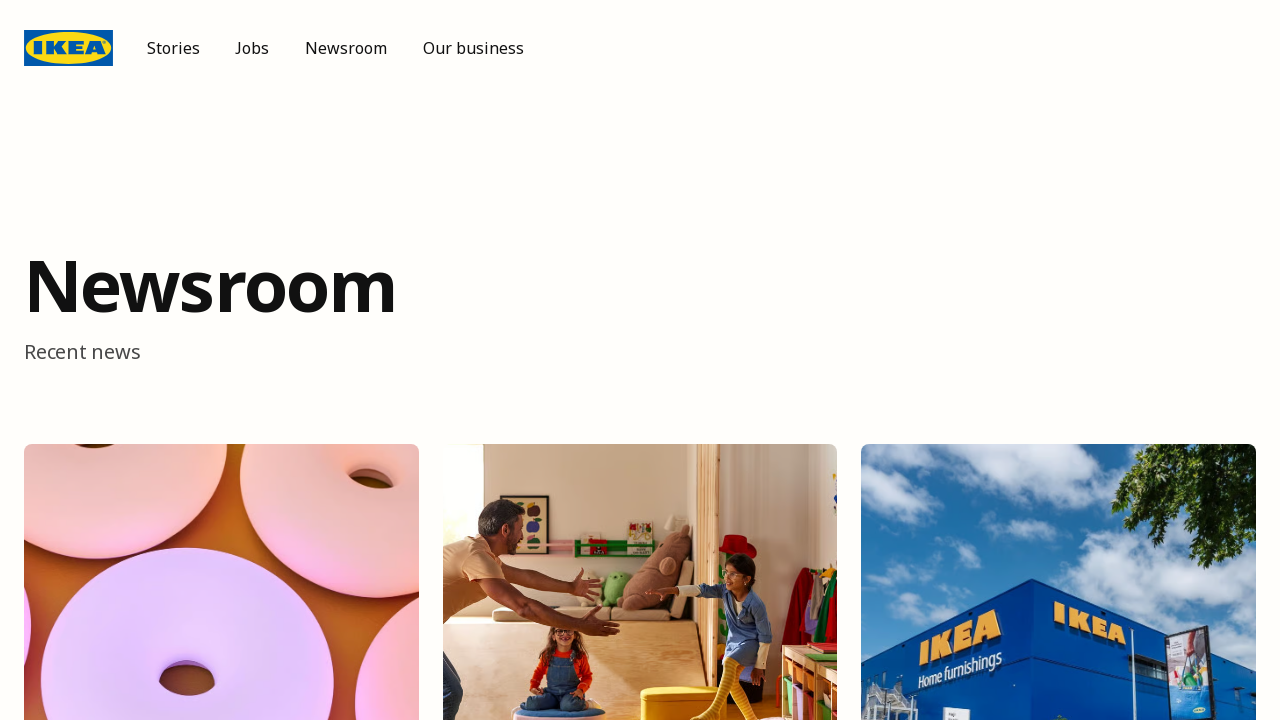

Verified page title still contains 'Newsroom' after refresh
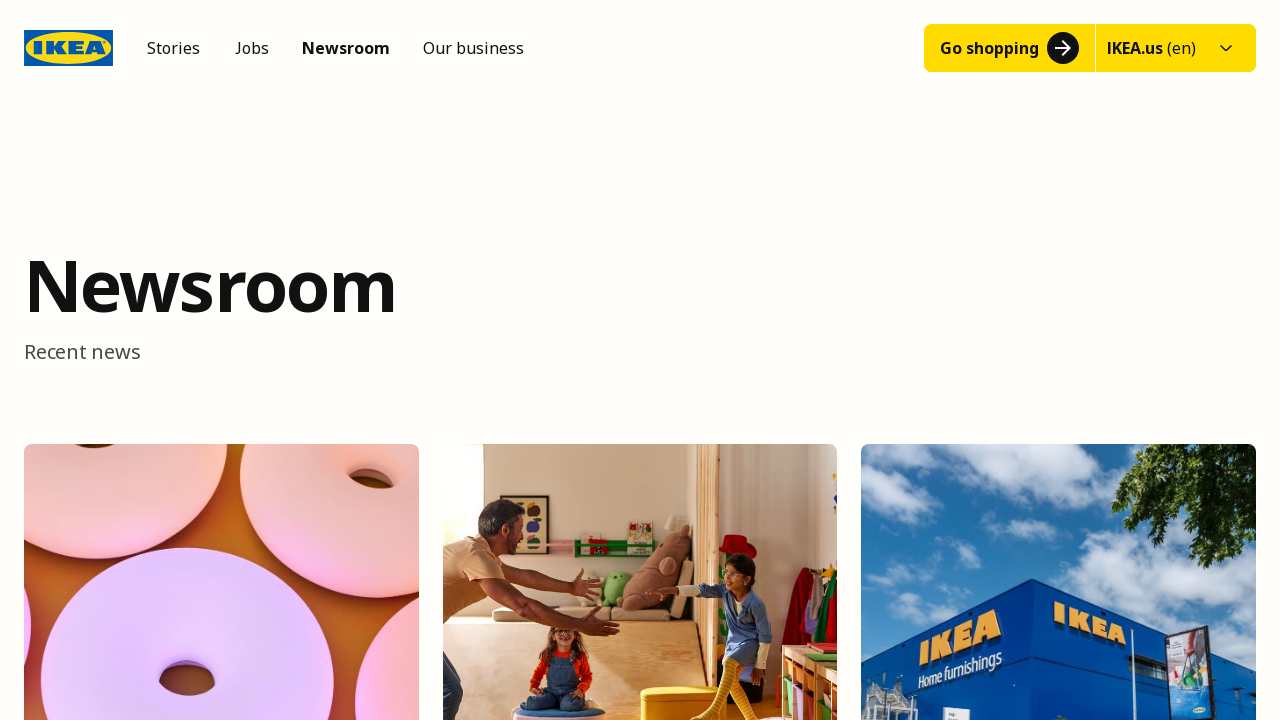

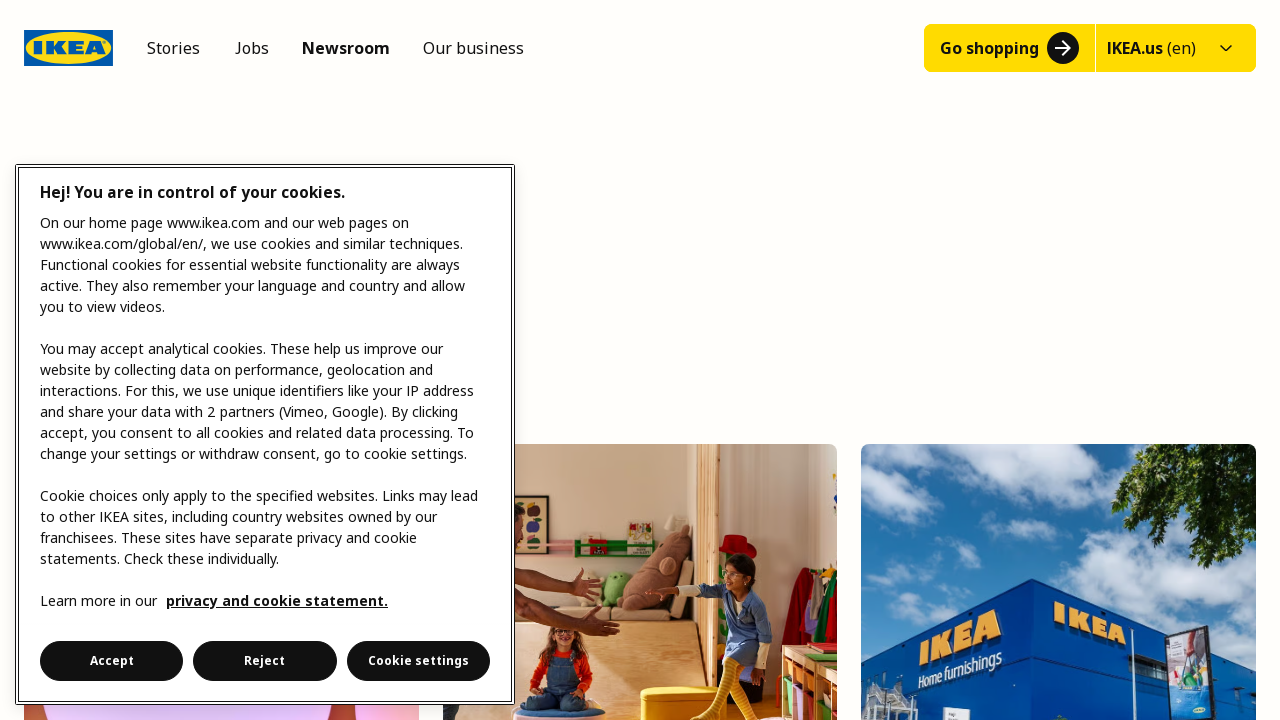